Tests drag and drop functionality on the jQuery UI droppable demo page by dragging an element and dropping it onto a target area within an iframe

Starting URL: https://jqueryui.com/droppable/

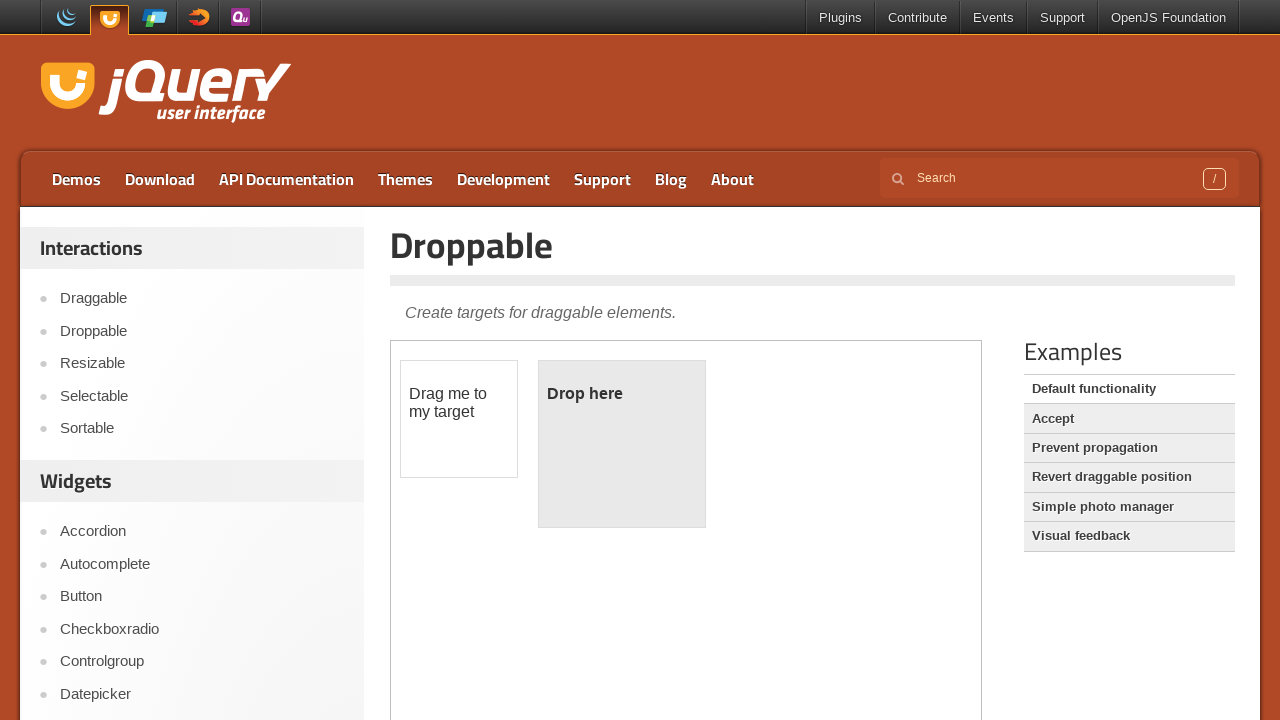

Navigated to jQuery UI droppable demo page
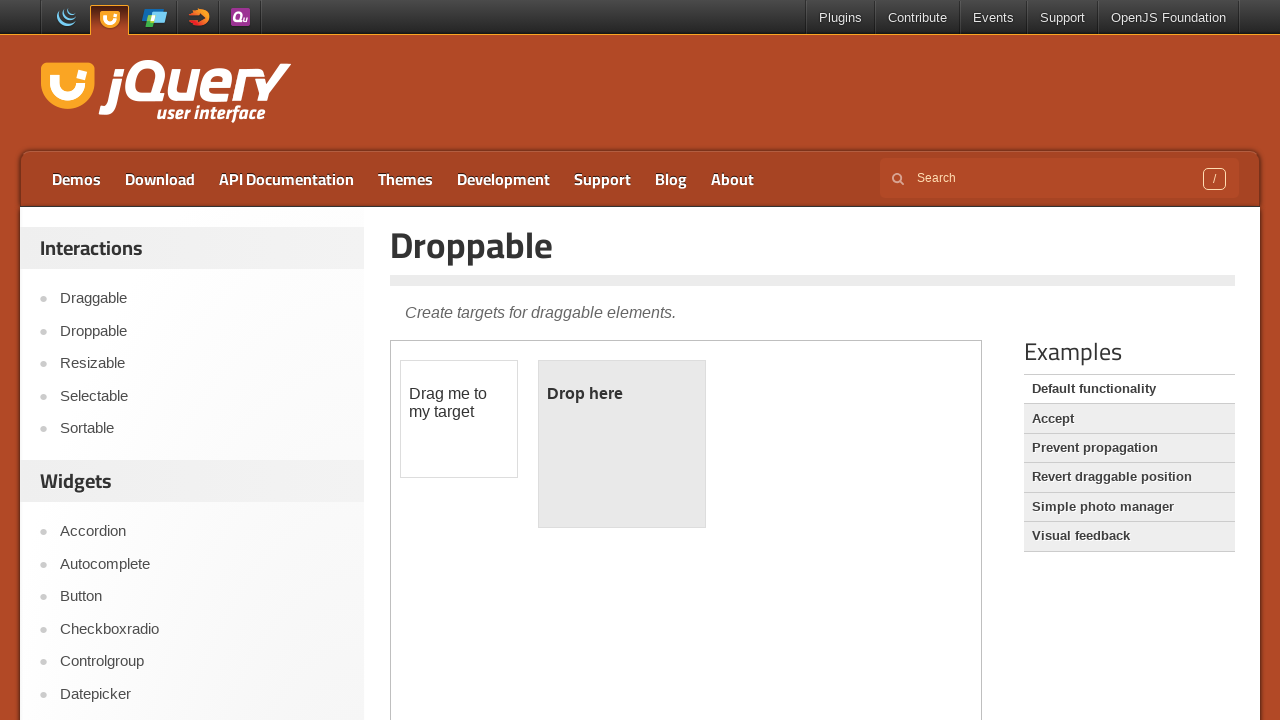

Located demo iframe
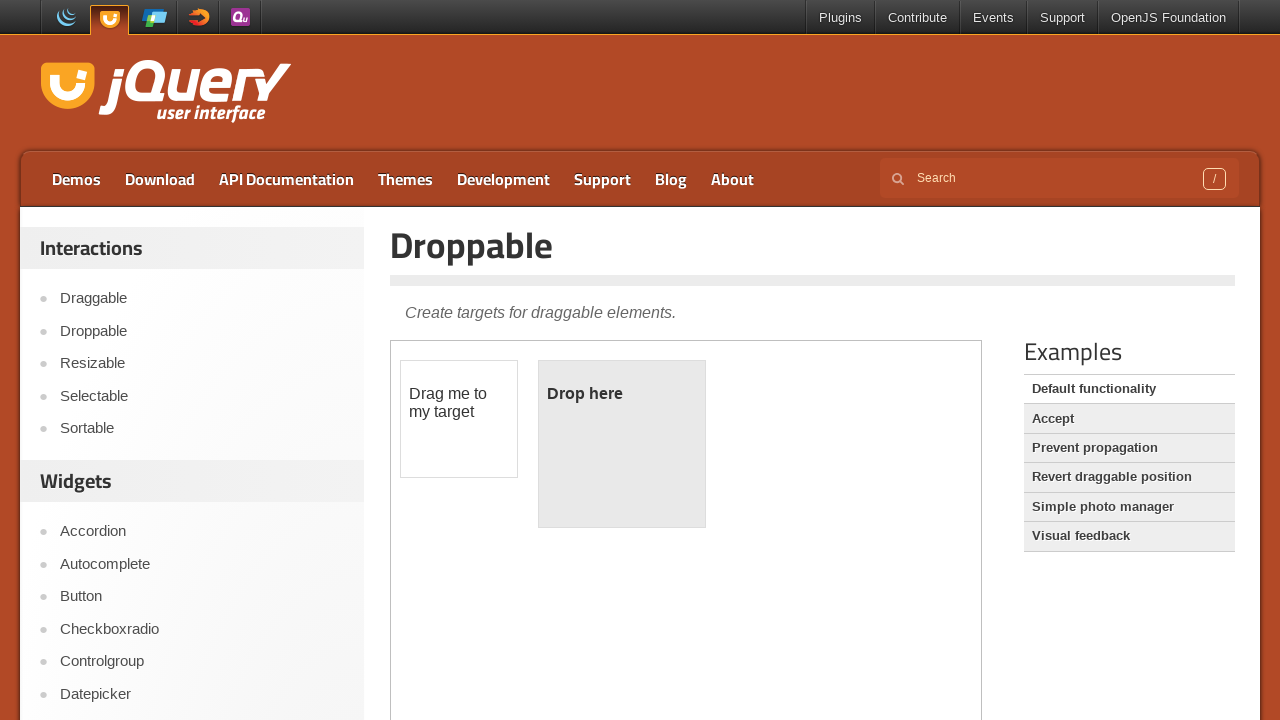

Located draggable element within iframe
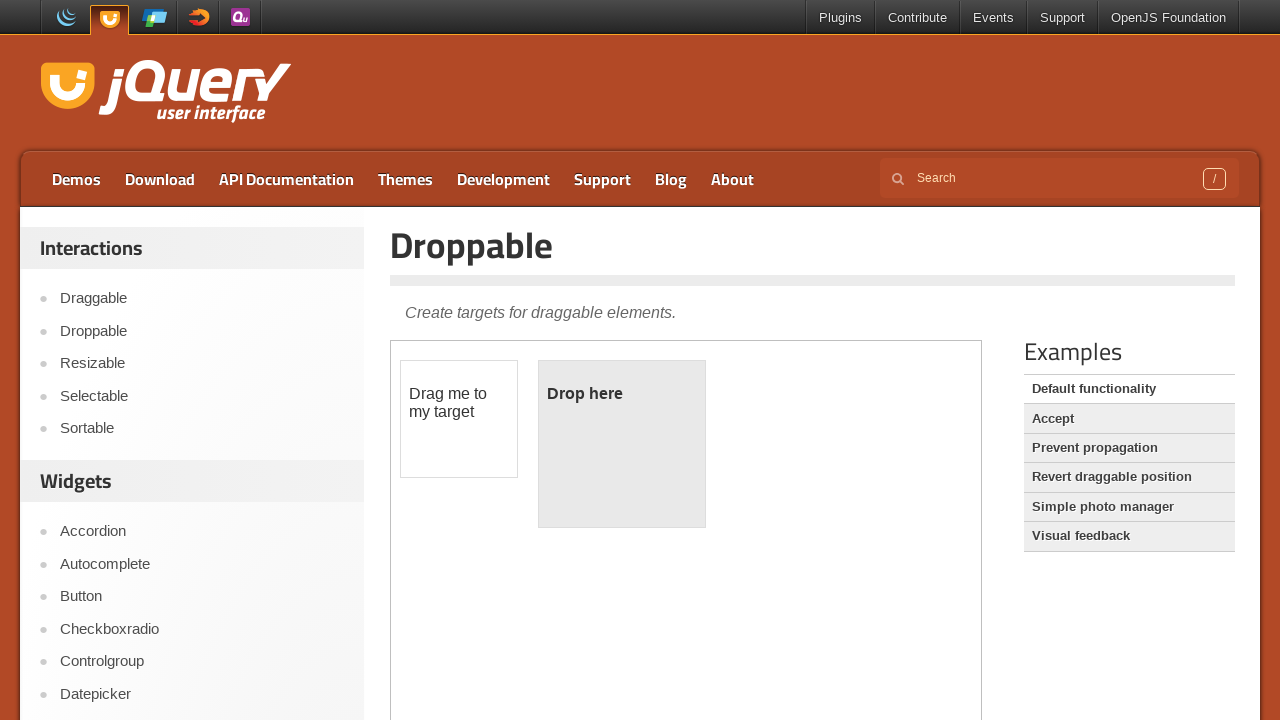

Located droppable target element within iframe
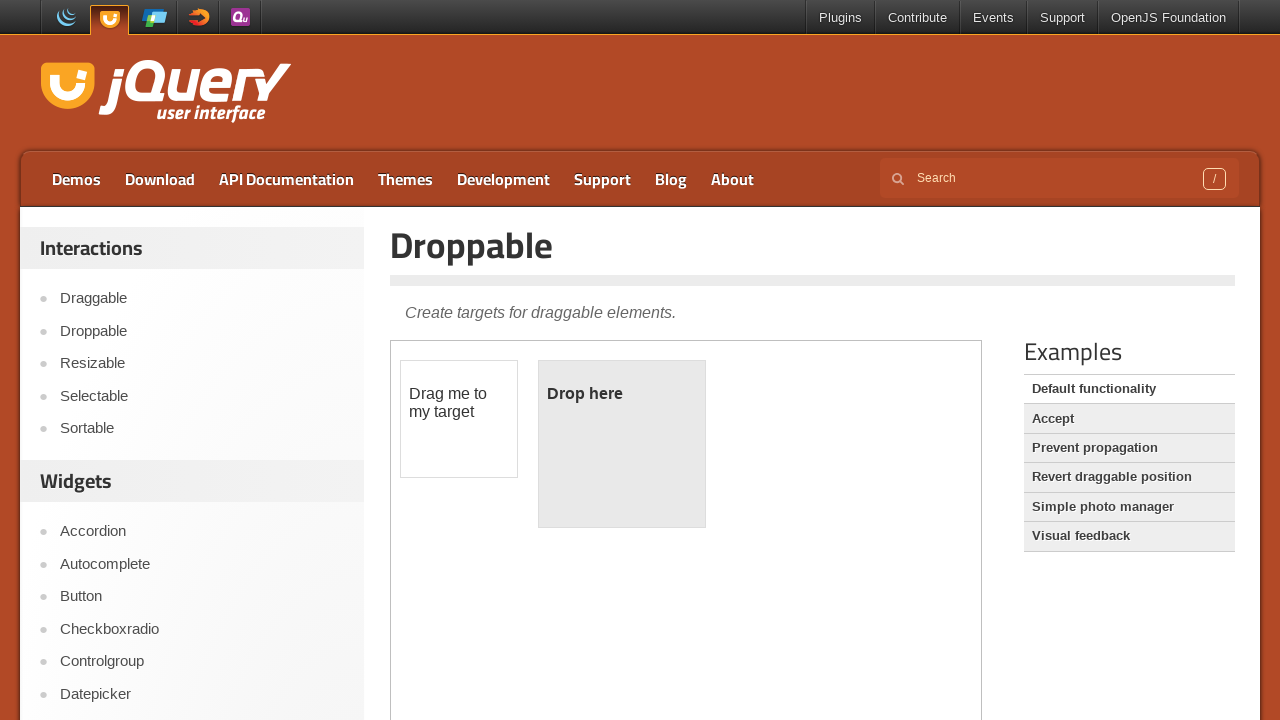

Dragged draggable element and dropped it onto droppable target at (622, 444)
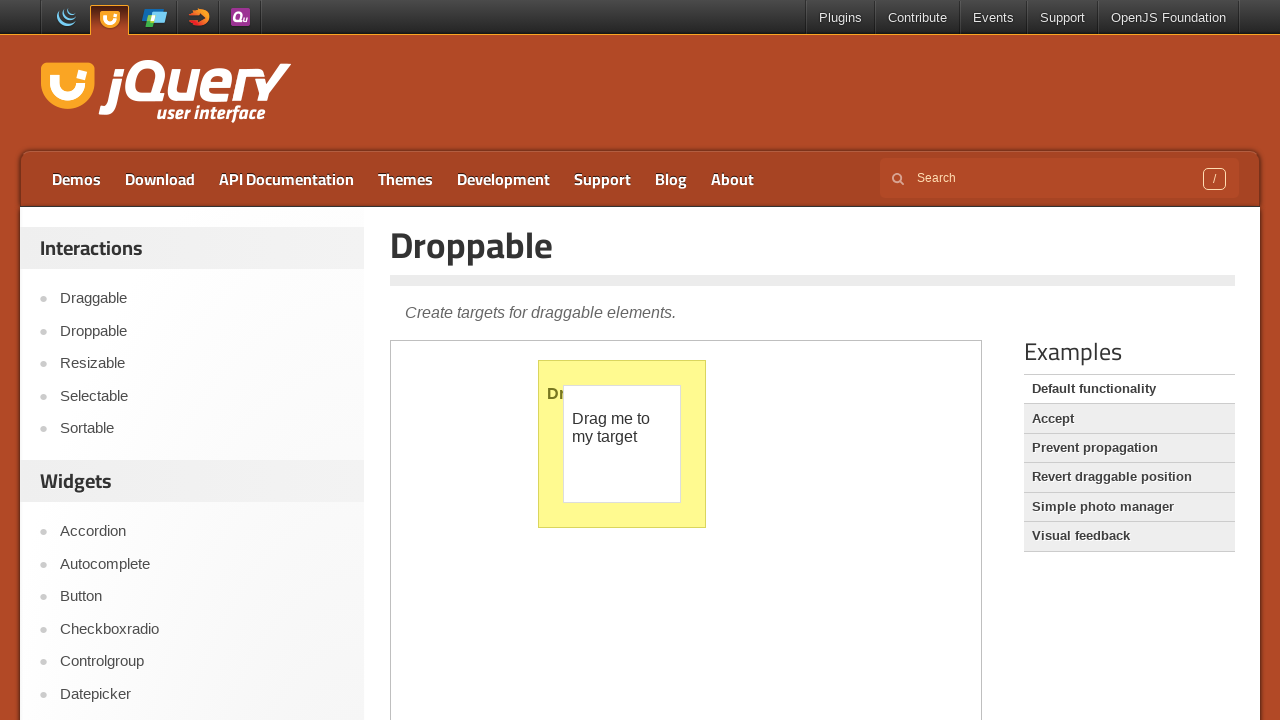

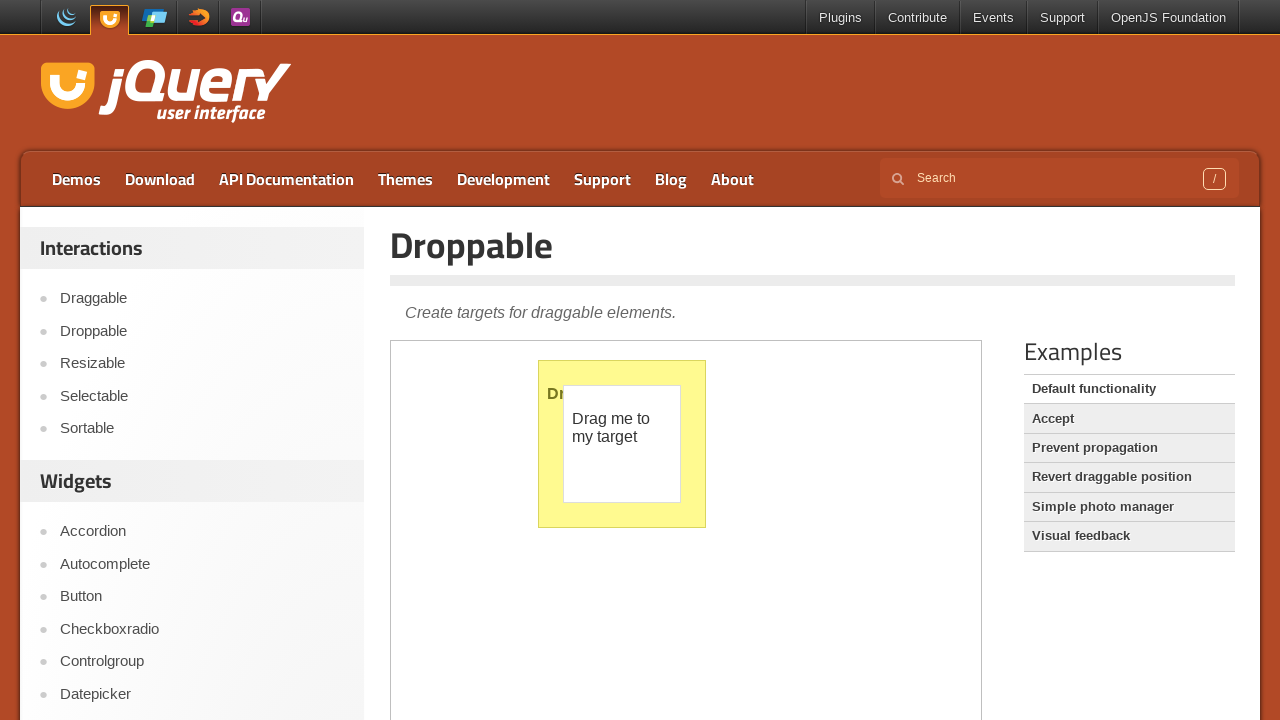